Tests drag and drop functionality by dragging a "Drag me" element and dropping it onto a "Drop here" target, then verifying the text changes to "Dropped!"

Starting URL: https://demoqa.com/droppable

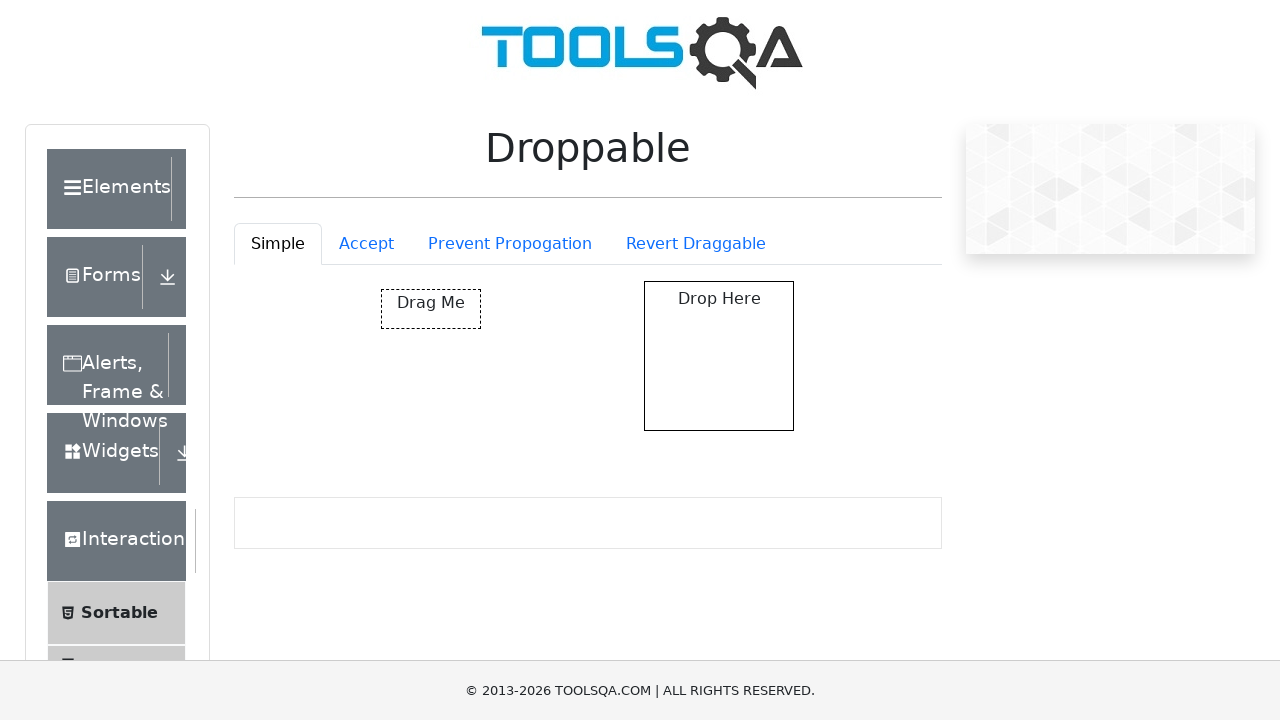

Located the draggable 'Drag me' element
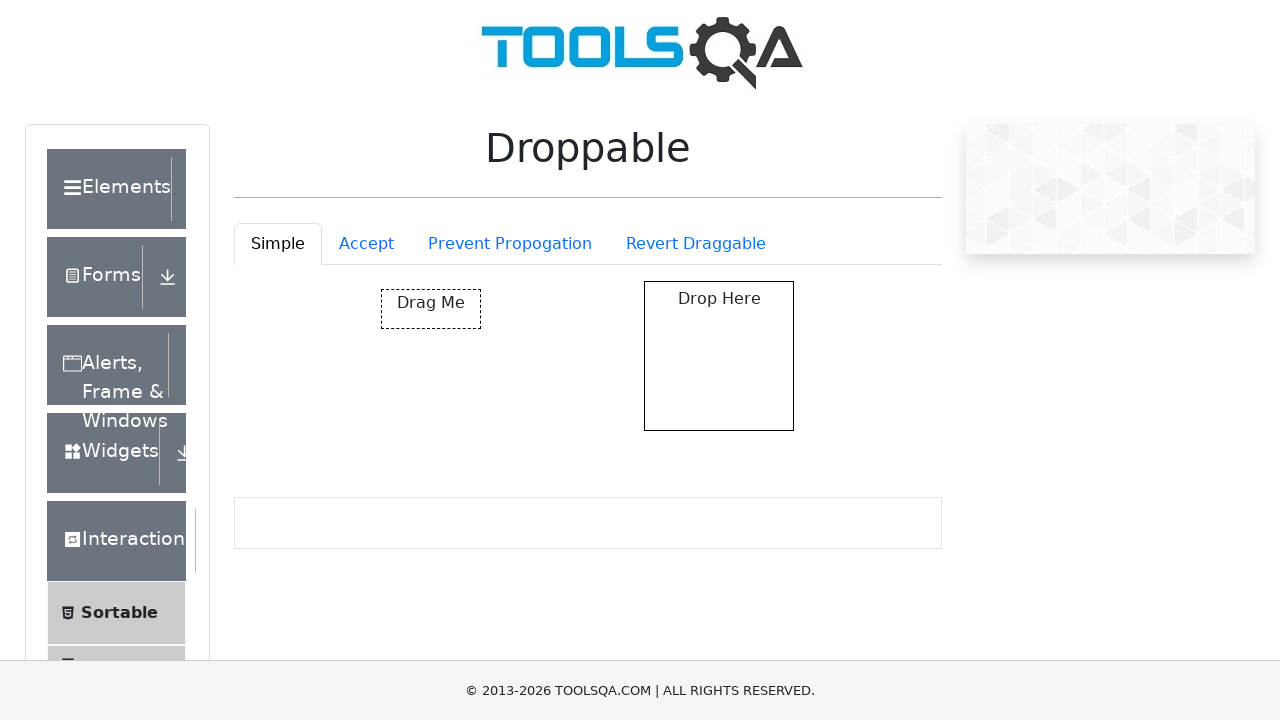

Located the drop target 'Drop here' element
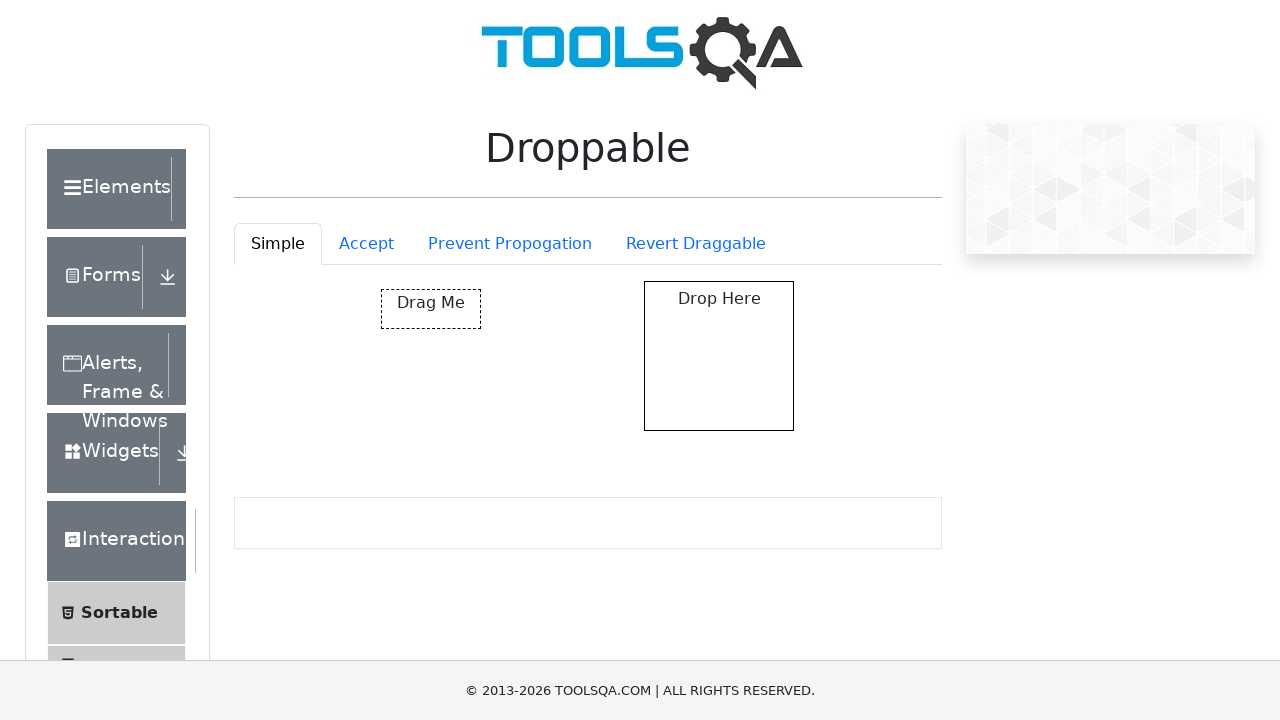

Dragged 'Drag me' element and dropped it onto 'Drop here' target at (719, 356)
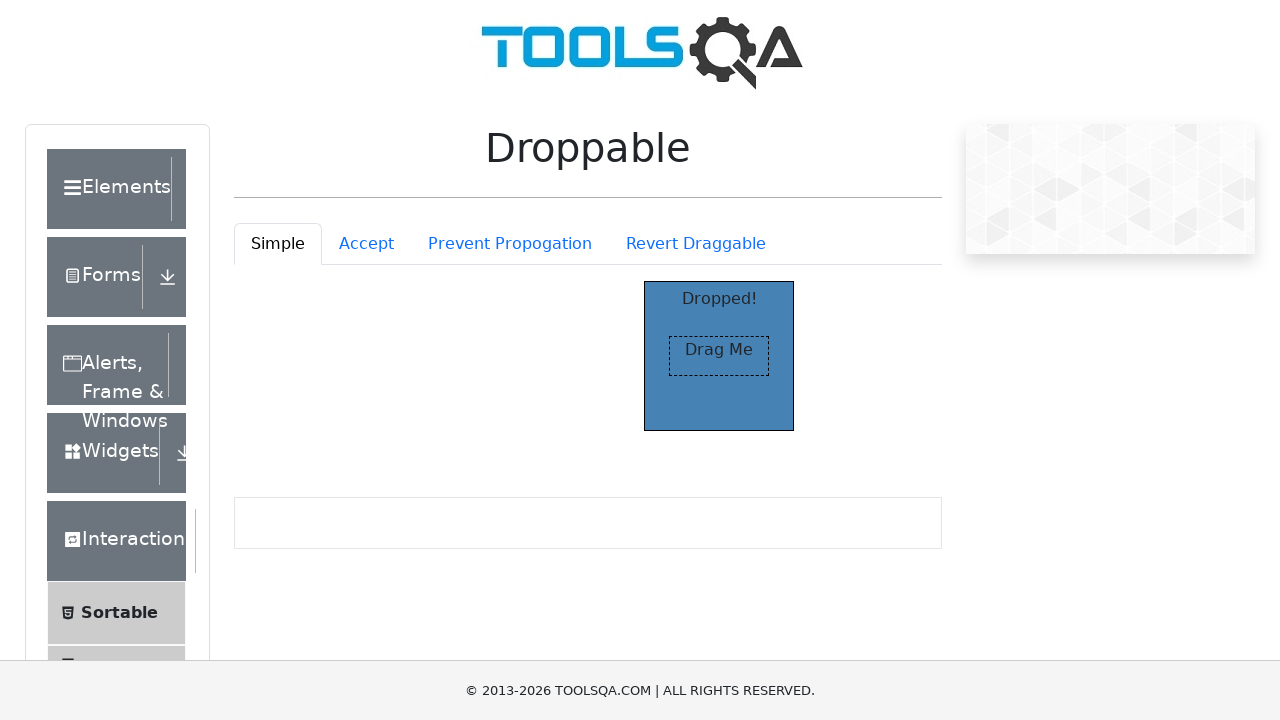

Verified that the drop target text changed to 'Dropped!'
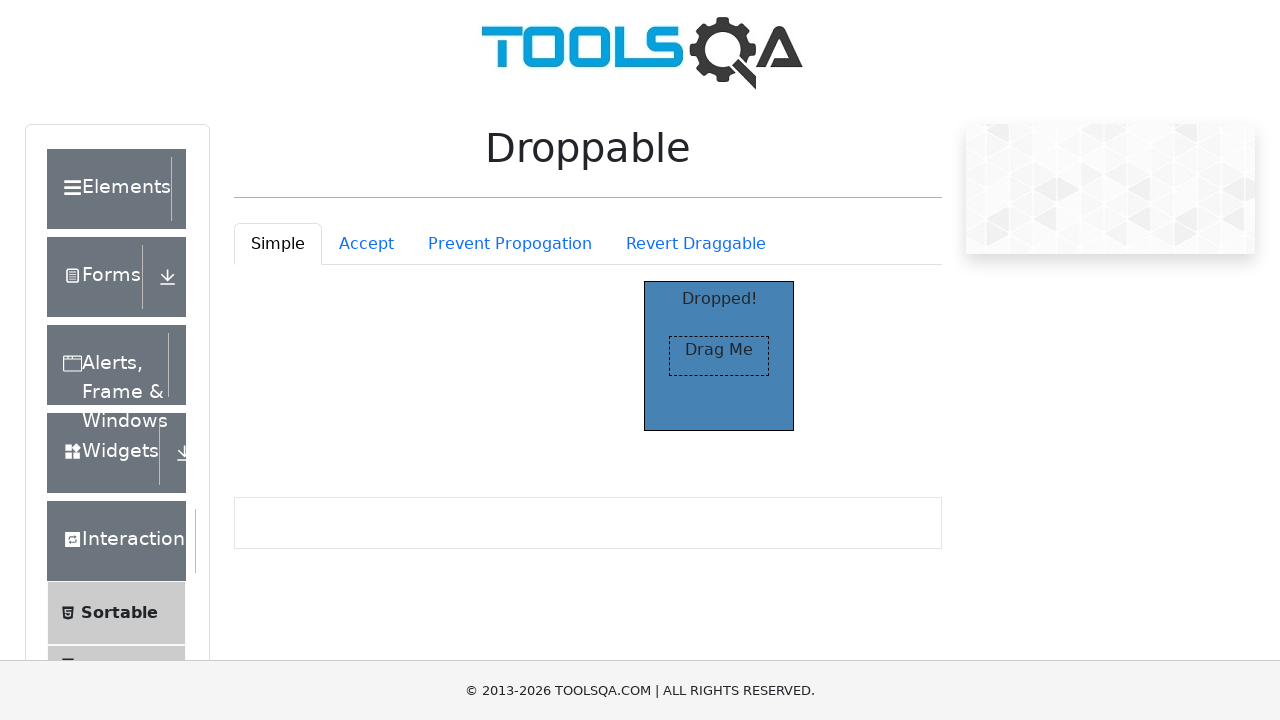

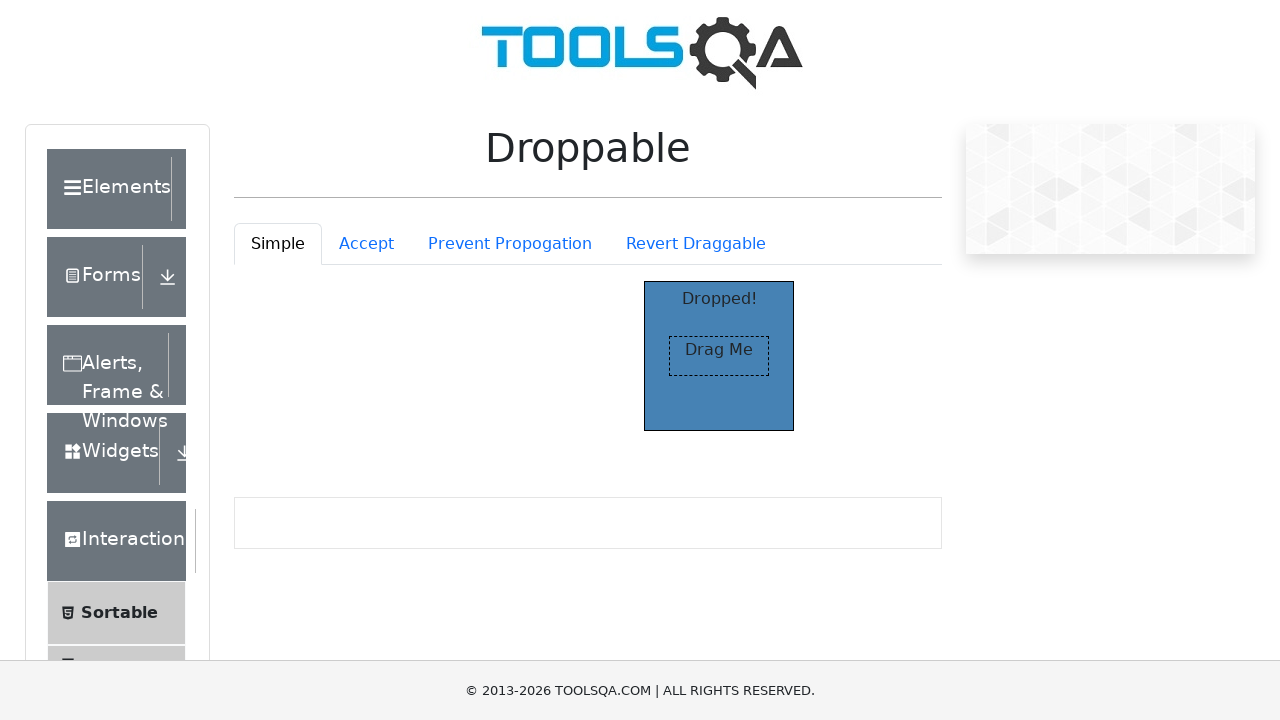